Tests form input using XPath with OR condition

Starting URL: https://www.techlistic.com/p/selenium-practice-form.html

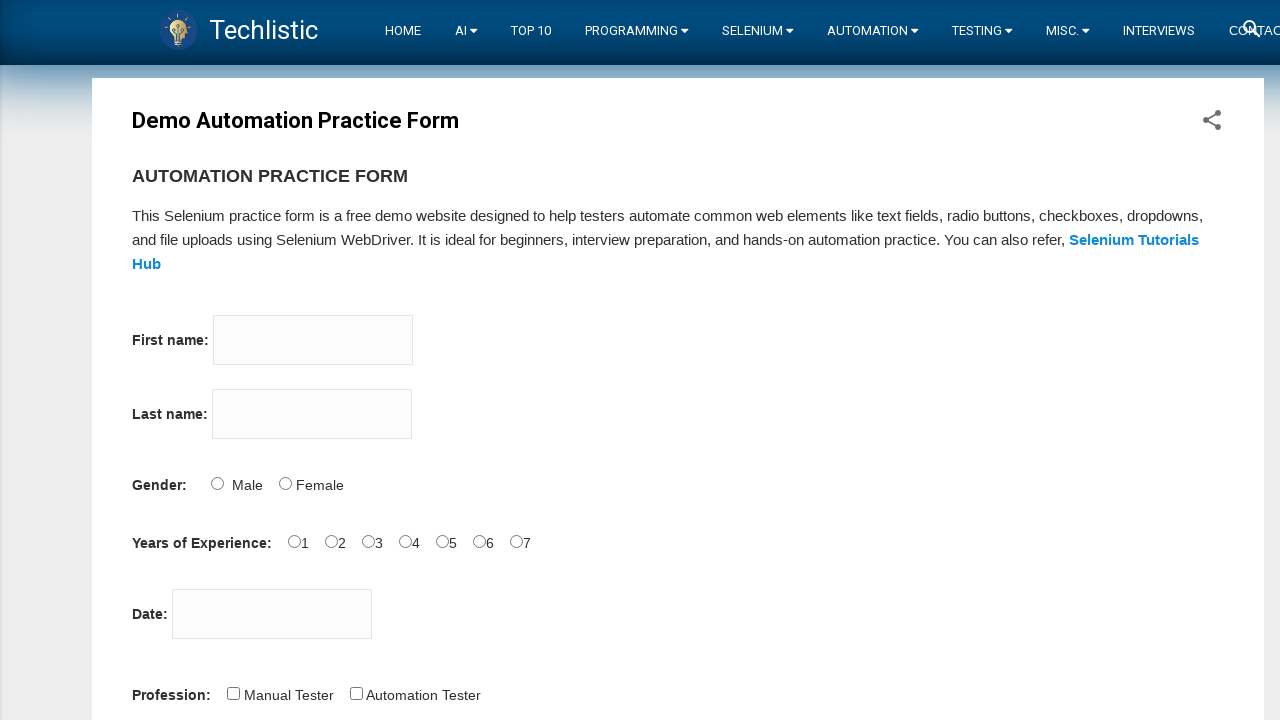

Filled last name field with 'Wilson' using XPath OR condition on //input[@name="lastname"] | //input[@placeholder="Enter last name"]
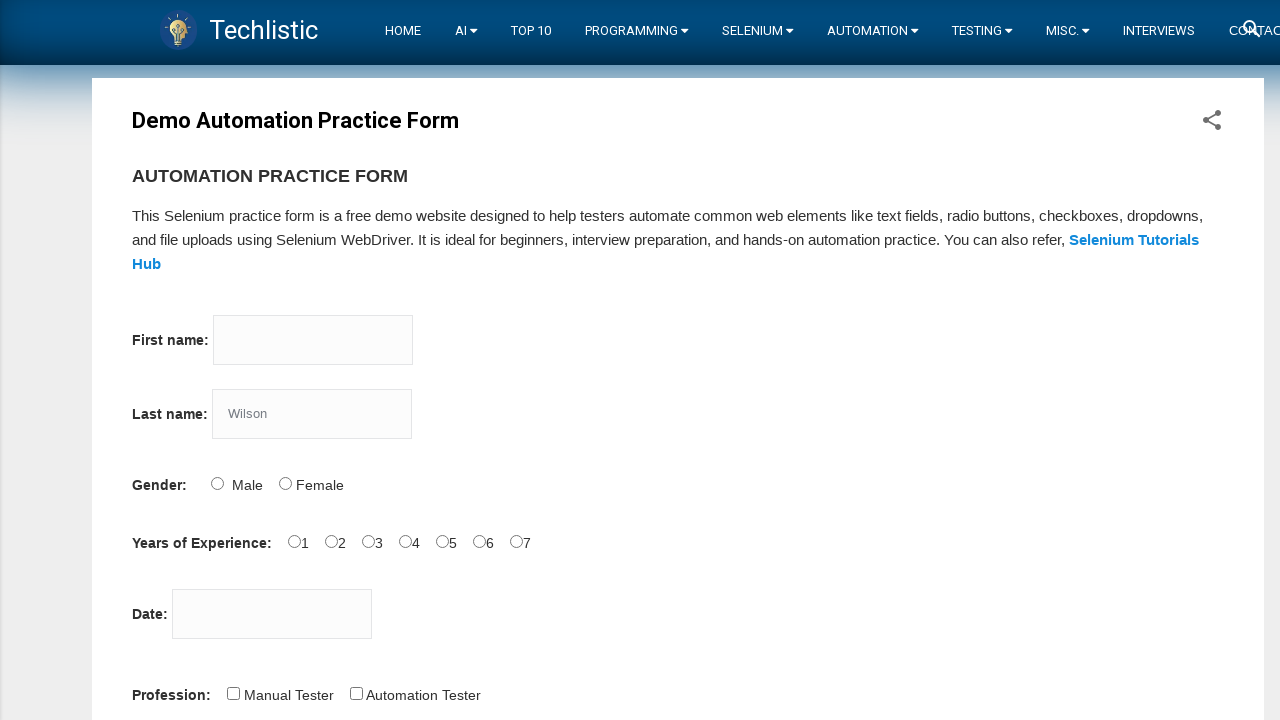

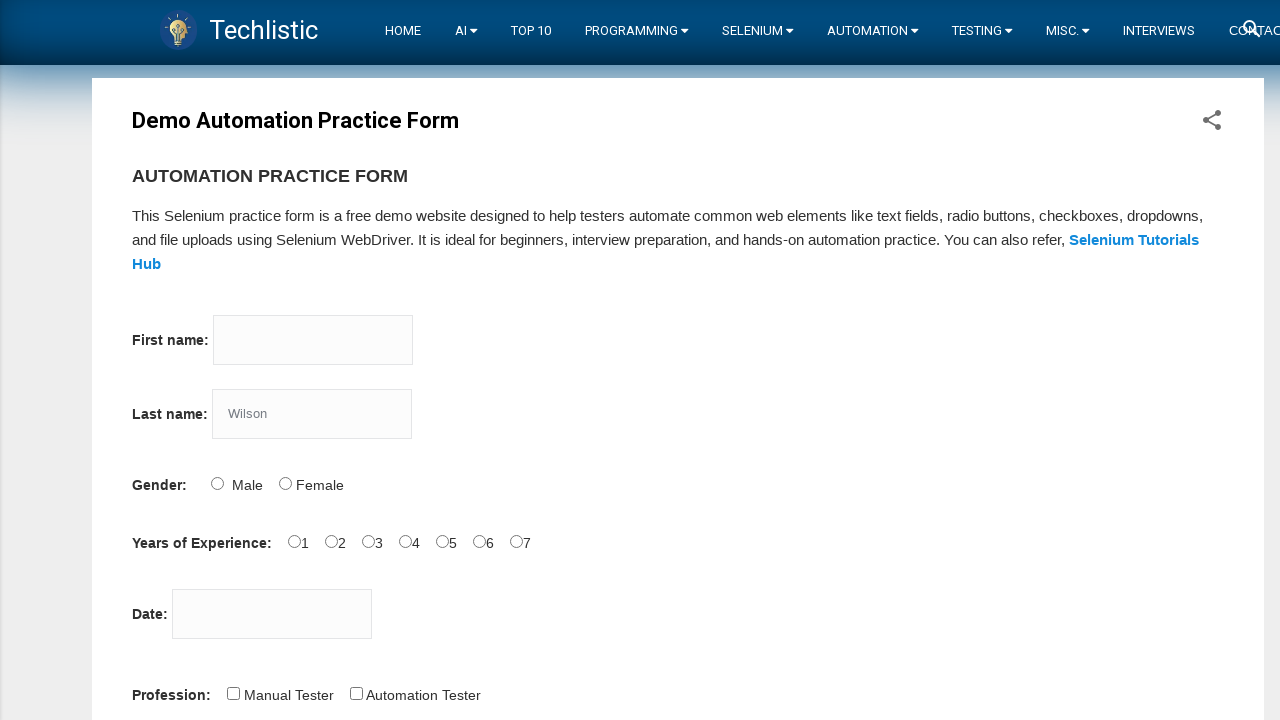